Verifies that the YouTube logo image is visible on the page

Starting URL: https://www.youtube.com

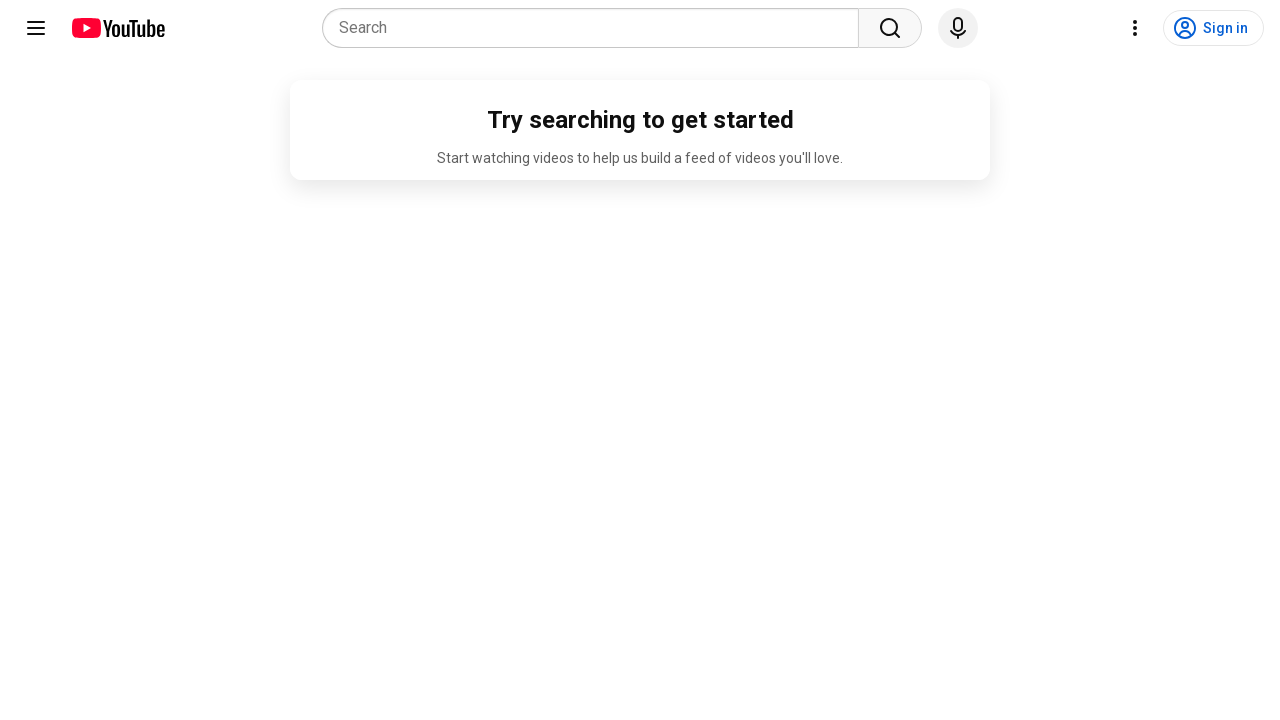

Navigated to https://www.youtube.com
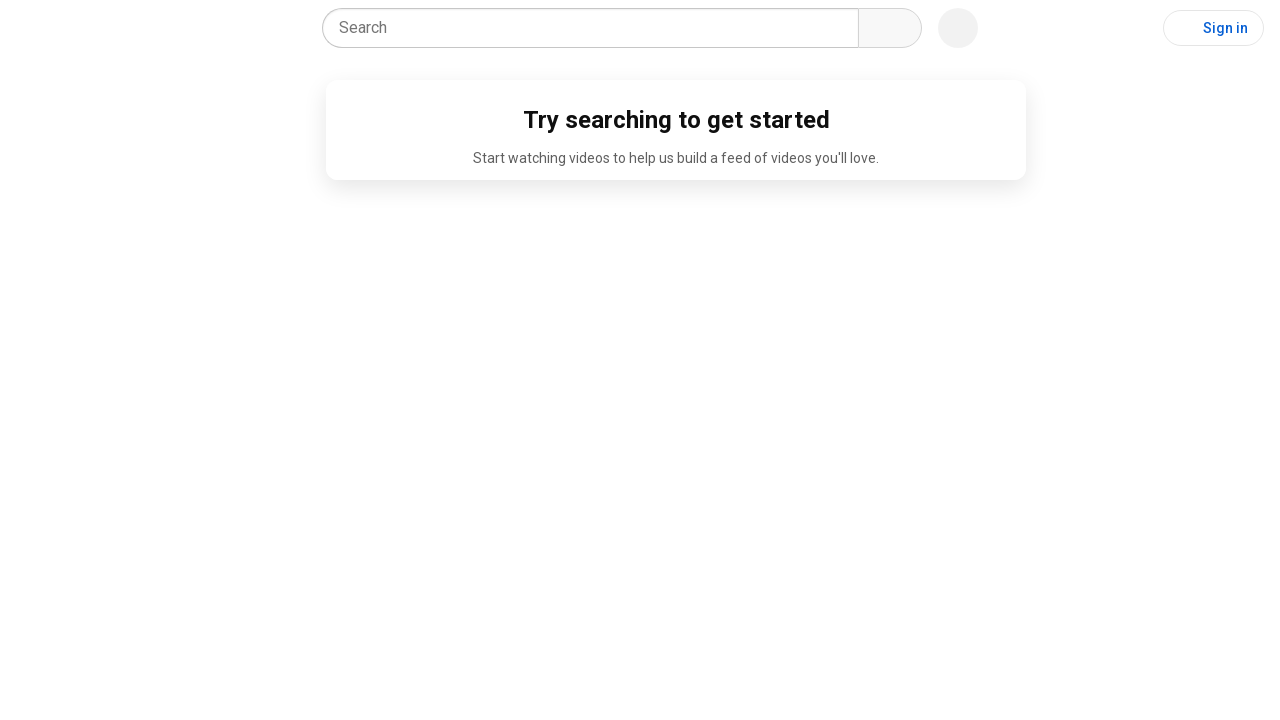

Located YouTube logo element
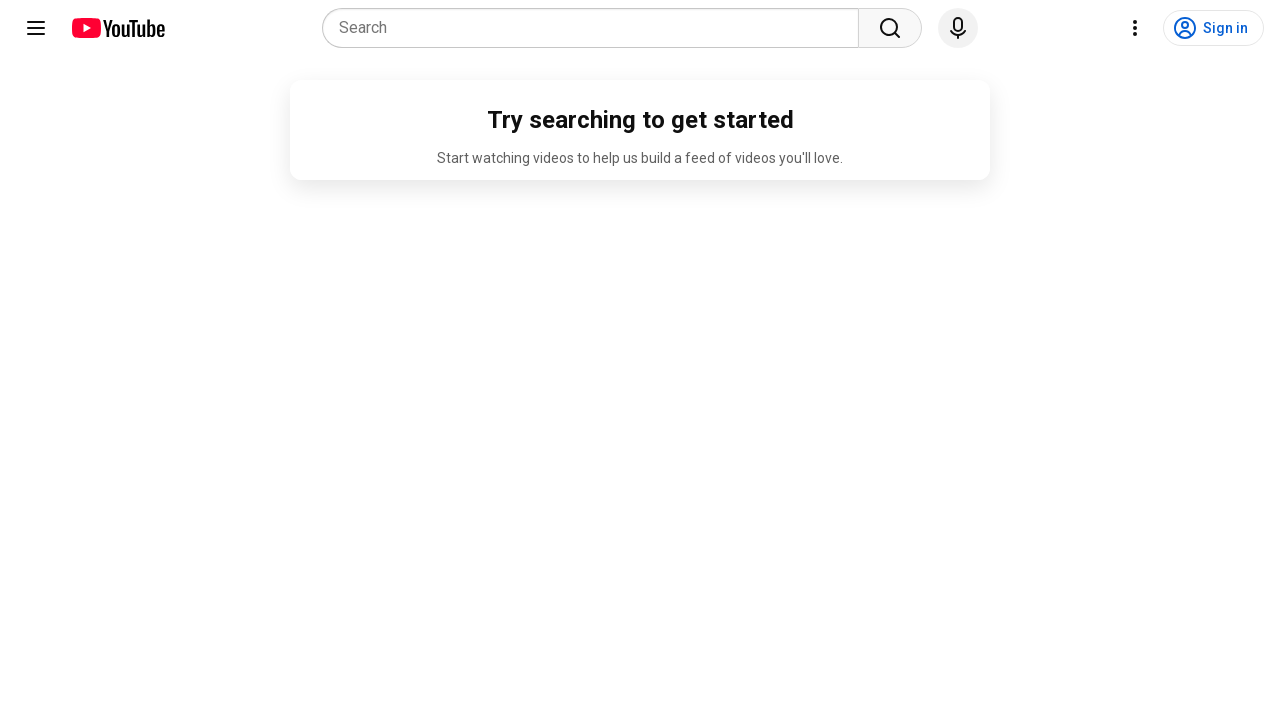

Verified that the YouTube logo image is visible on the page
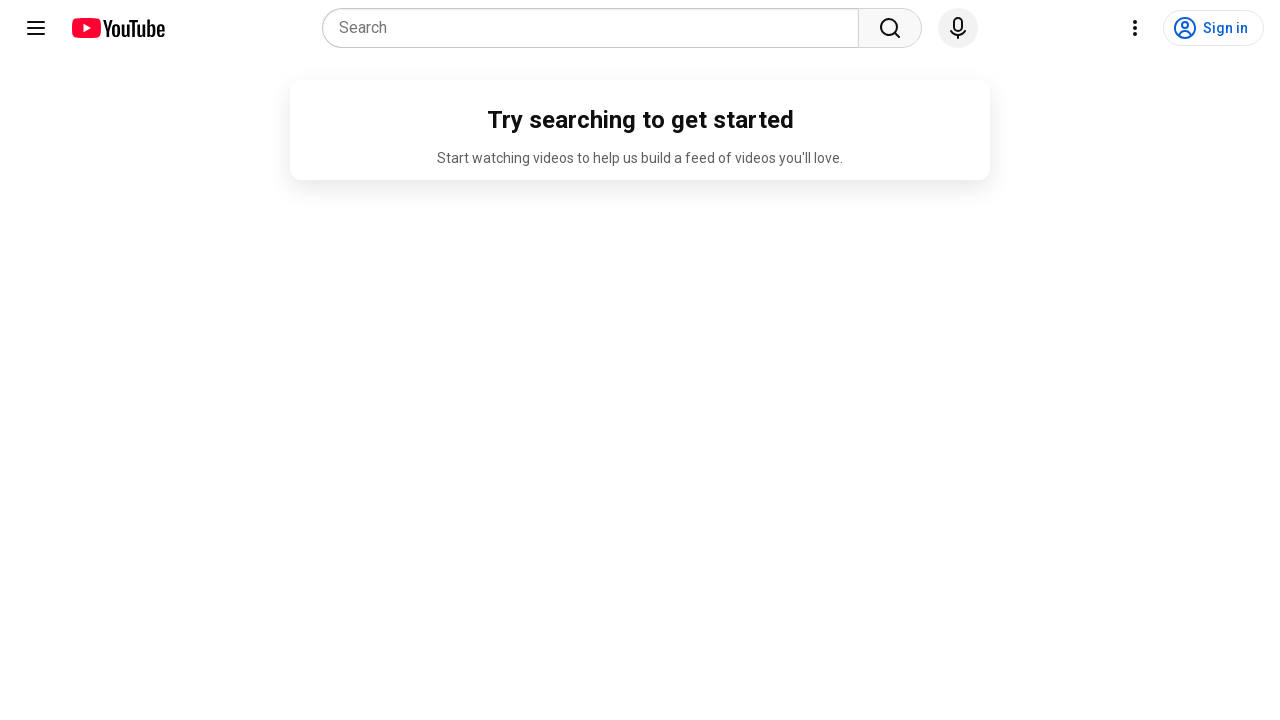

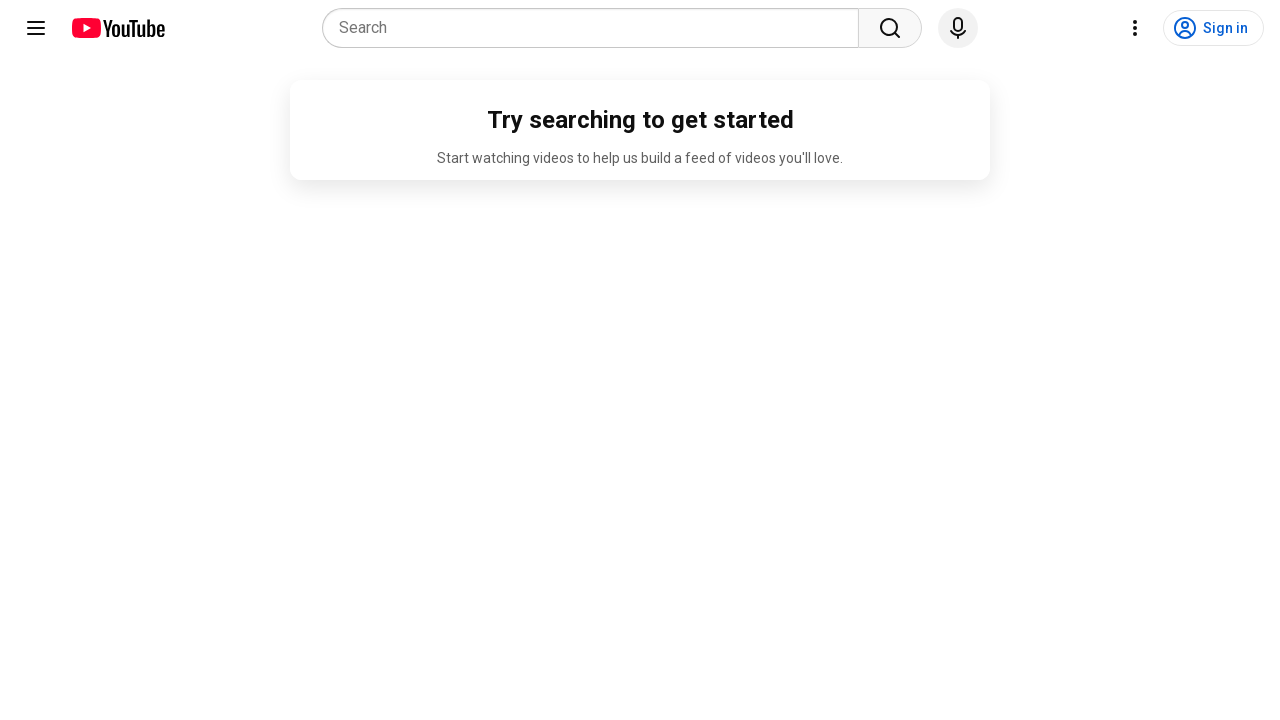